Tests triangle classifier with equilateral triangles where all sides are equal

Starting URL: https://www.vanilton.net/triangulo/#

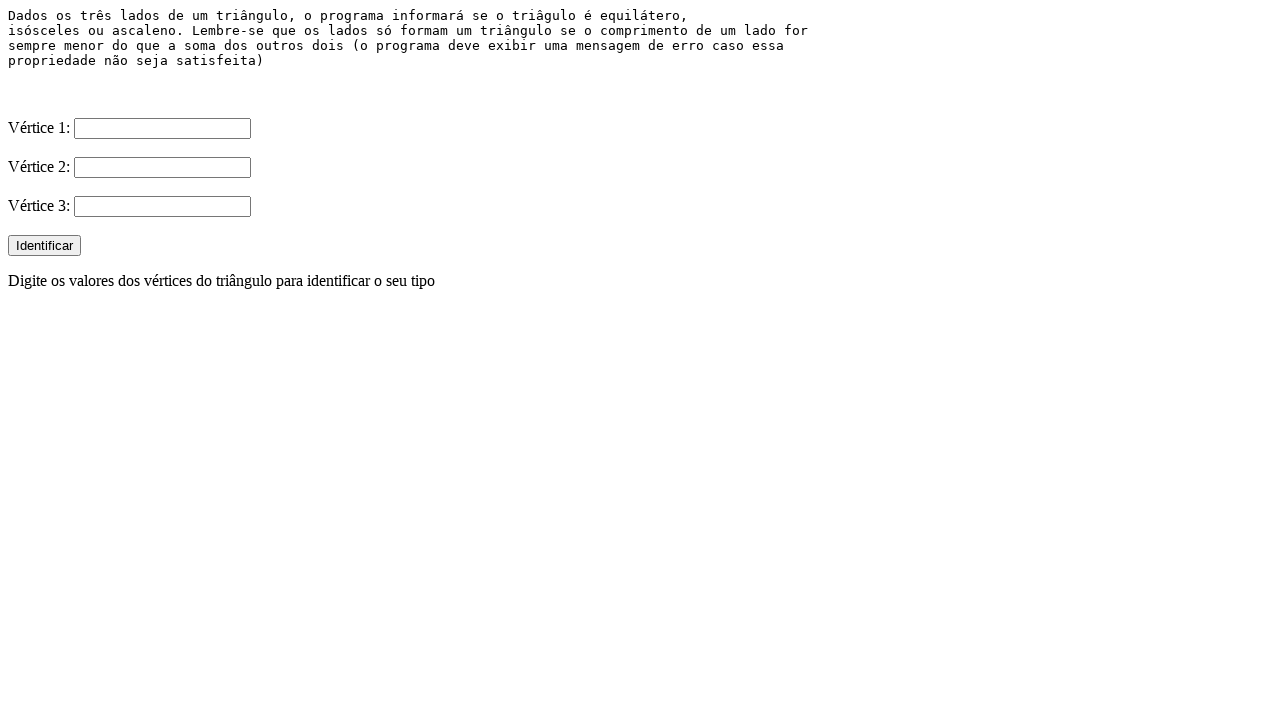

Filled first side input with value 1 on input[name='V1']
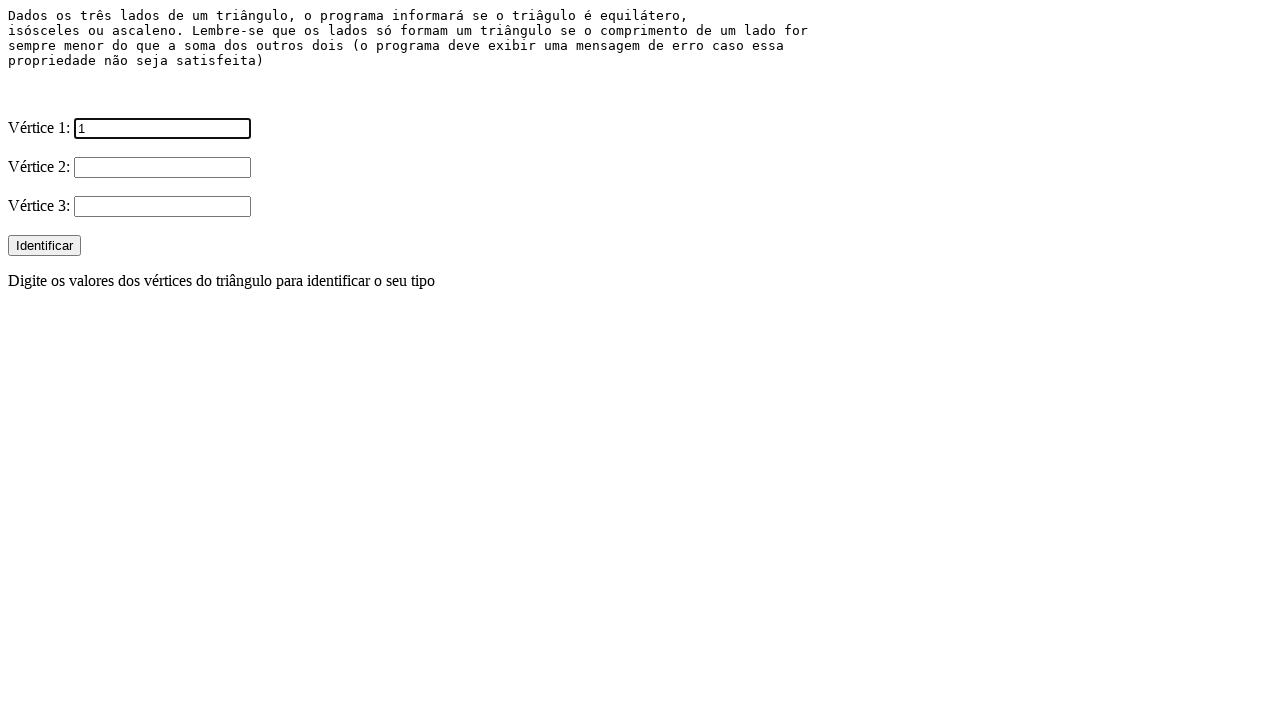

Filled second side input with value 1 on input[name='V2']
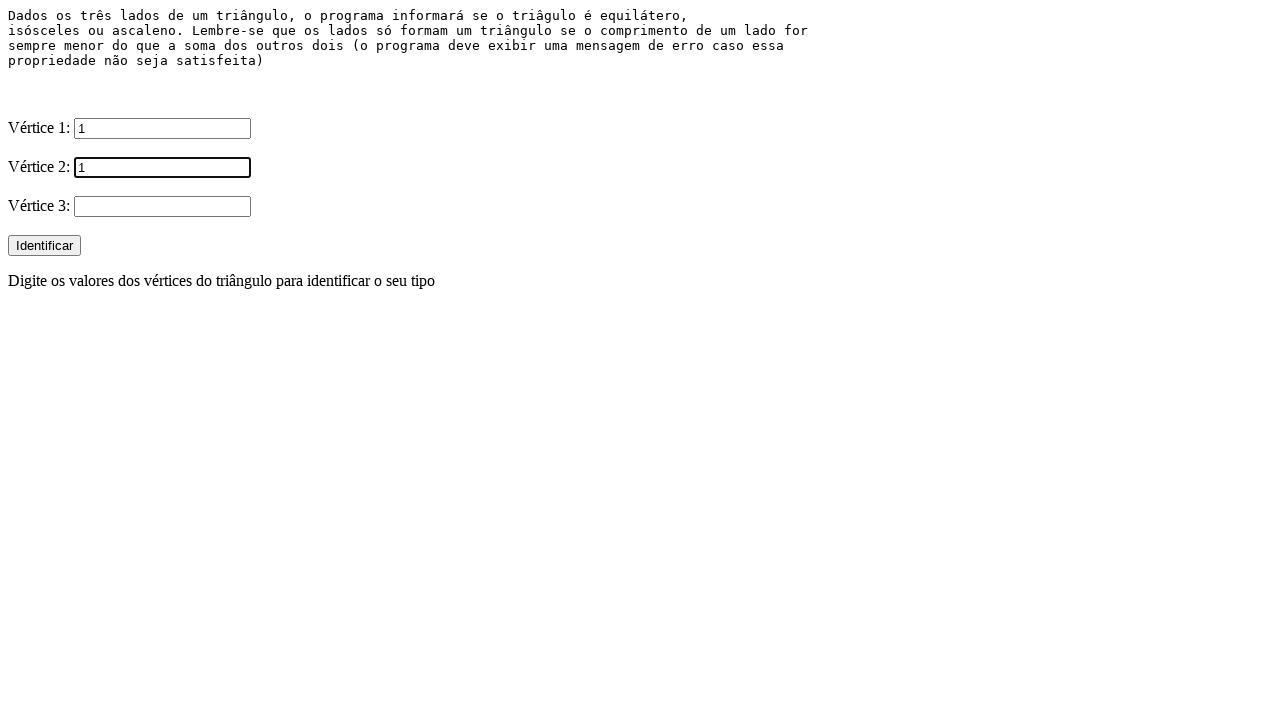

Filled third side input with value 1 on input[name='V3']
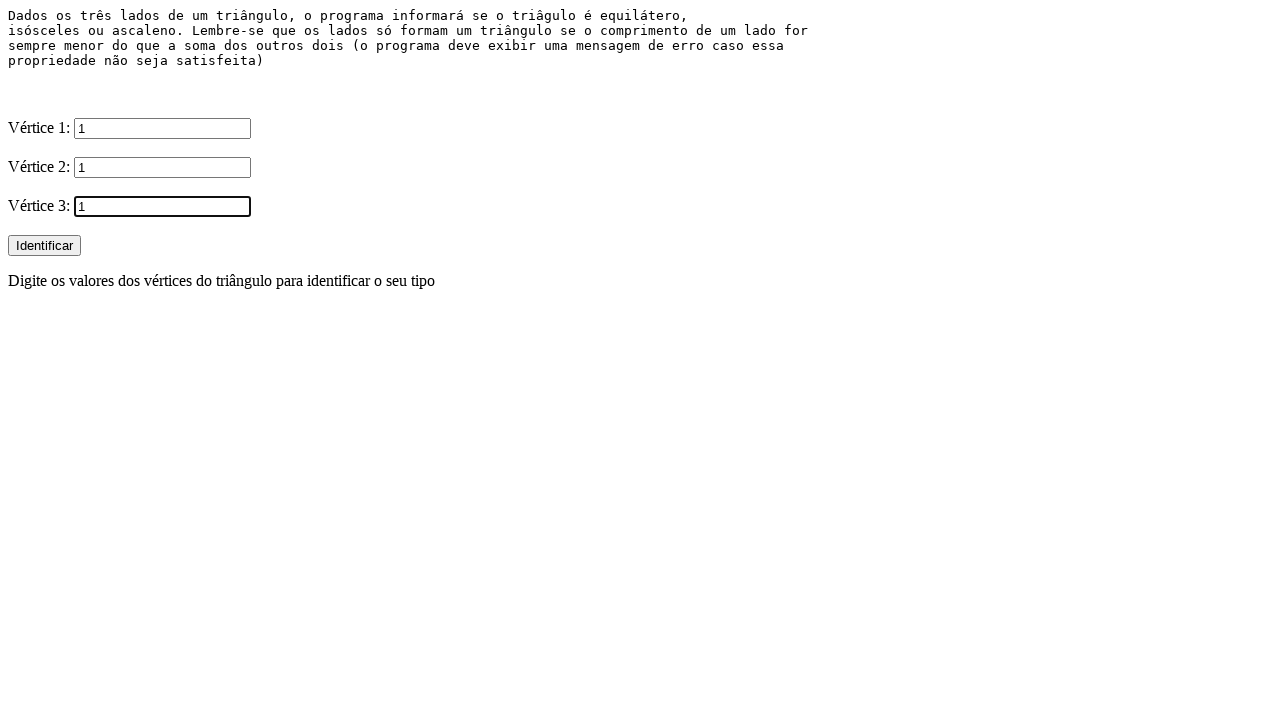

Clicked Identificar button to classify equilateral triangle (1, 1, 1) at (44, 246) on input[type='submit'][value='Identificar']
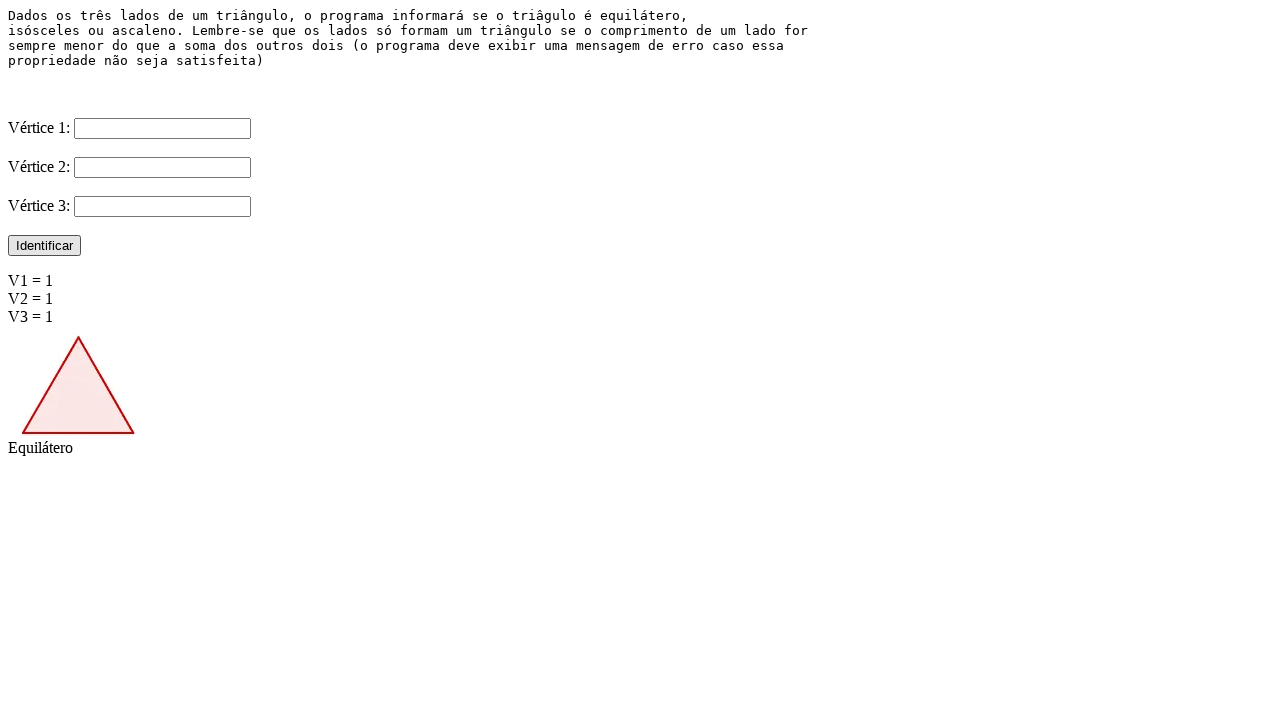

Page loaded after classifying triangle (1, 1, 1)
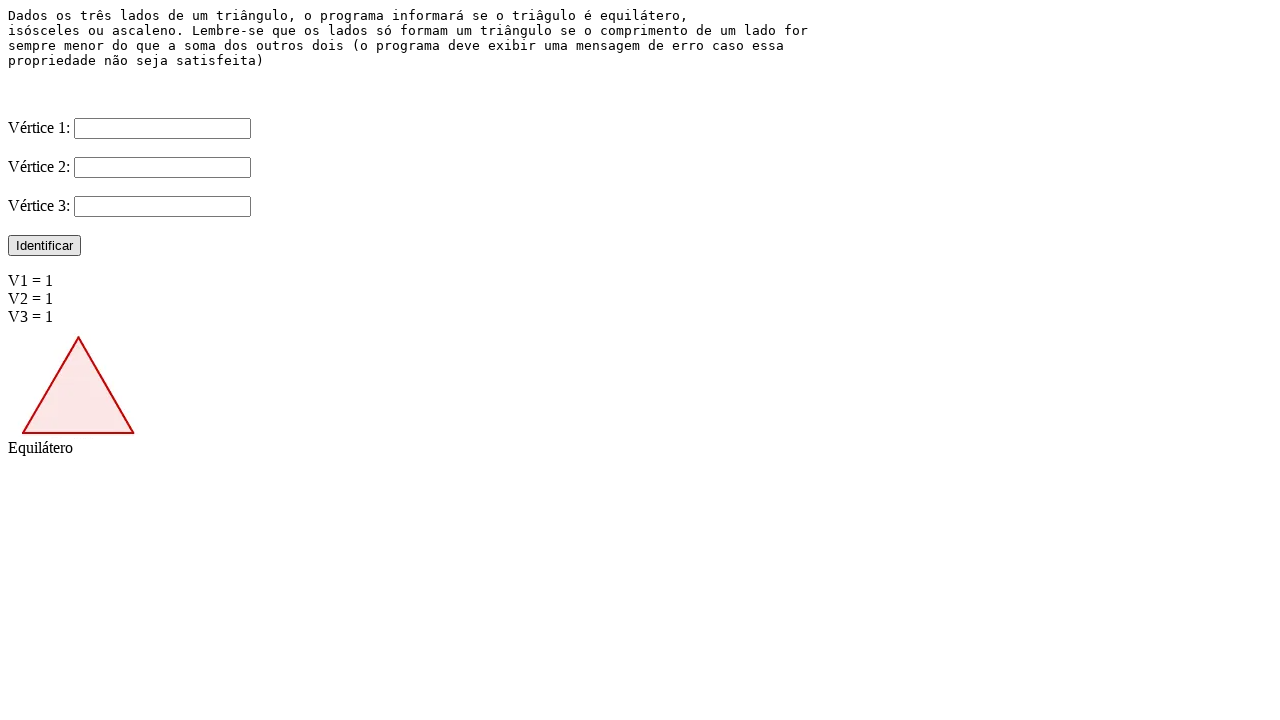

Navigated back to triangle classifier homepage
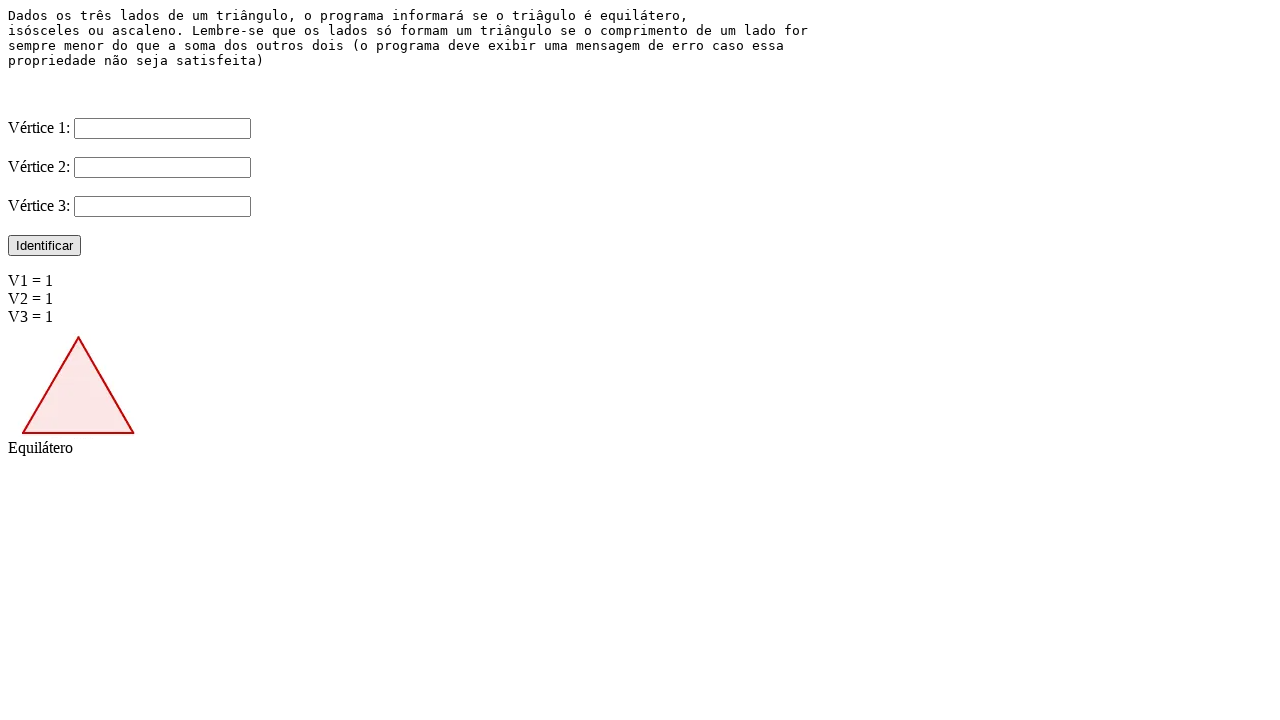

Filled first side input with value 5 on input[name='V1']
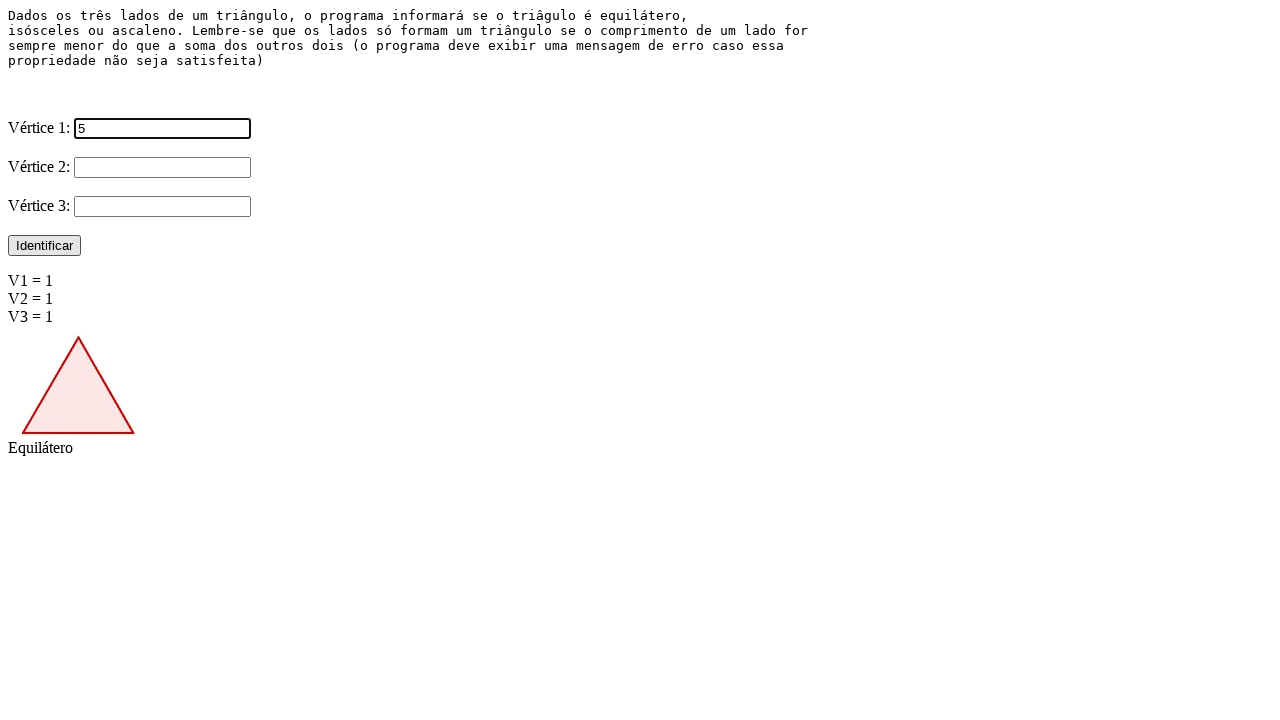

Filled second side input with value 5 on input[name='V2']
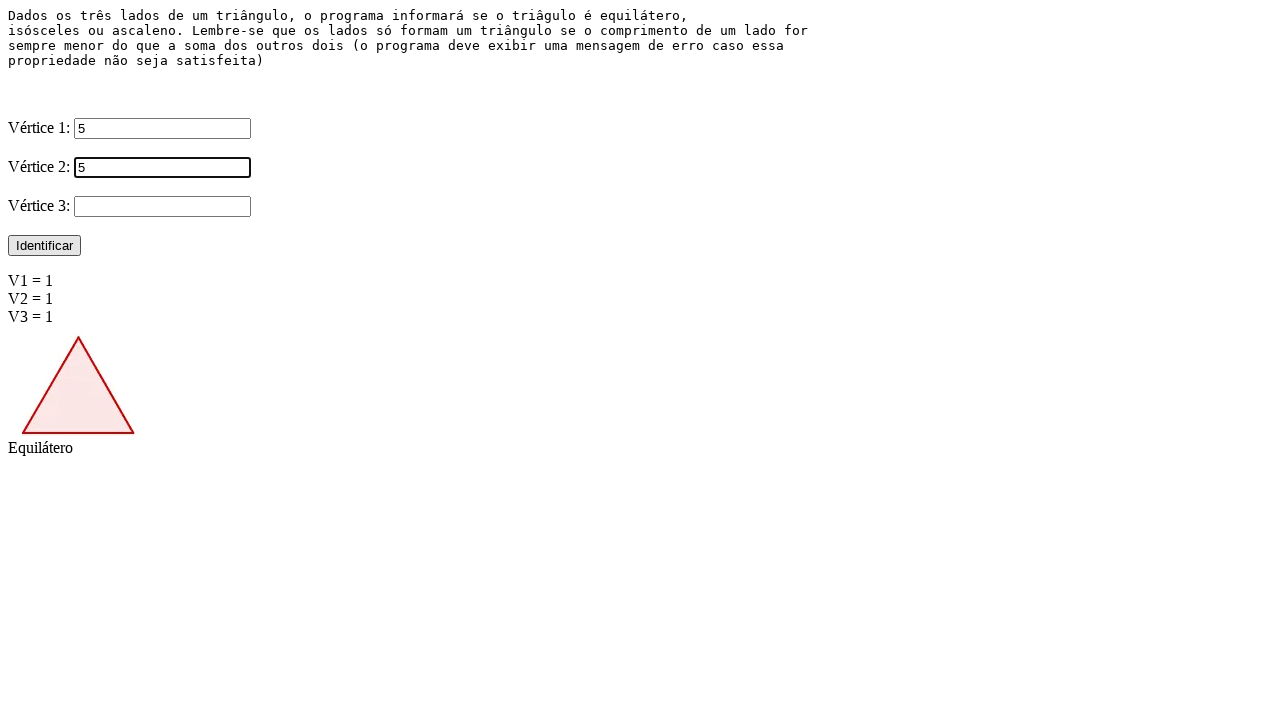

Filled third side input with value 5 on input[name='V3']
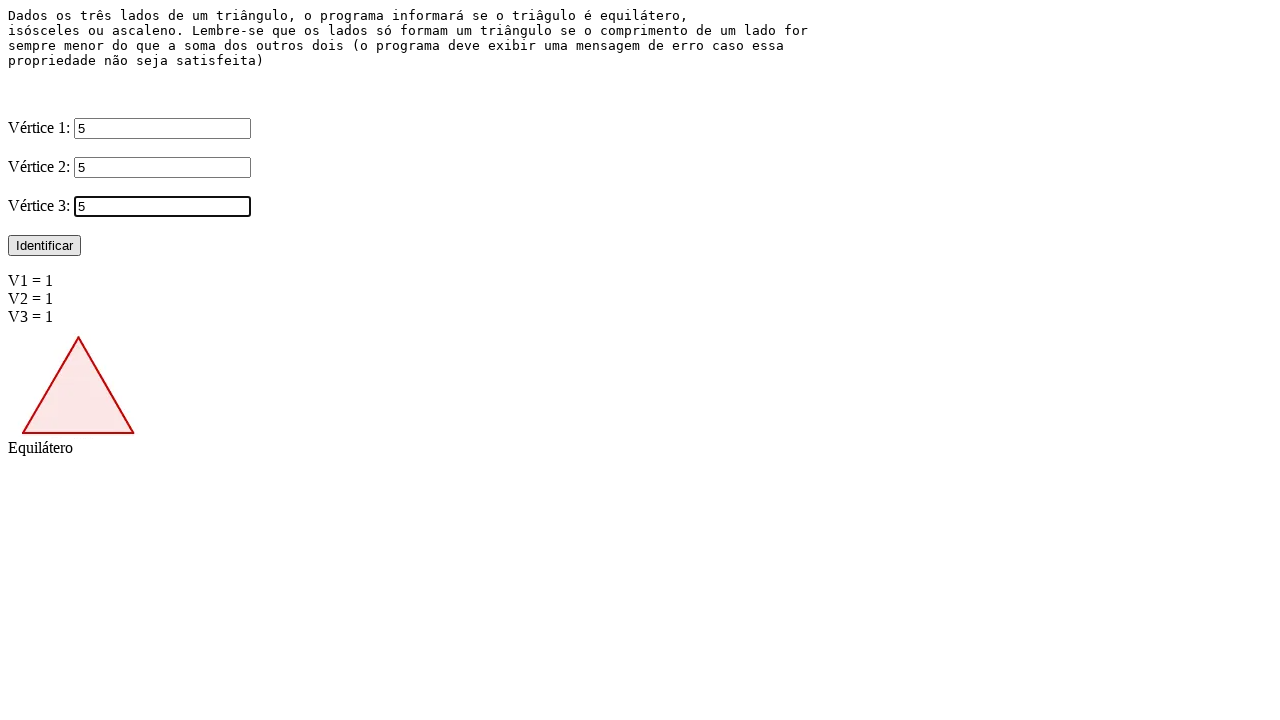

Clicked Identificar button to classify equilateral triangle (5, 5, 5) at (44, 246) on input[type='submit'][value='Identificar']
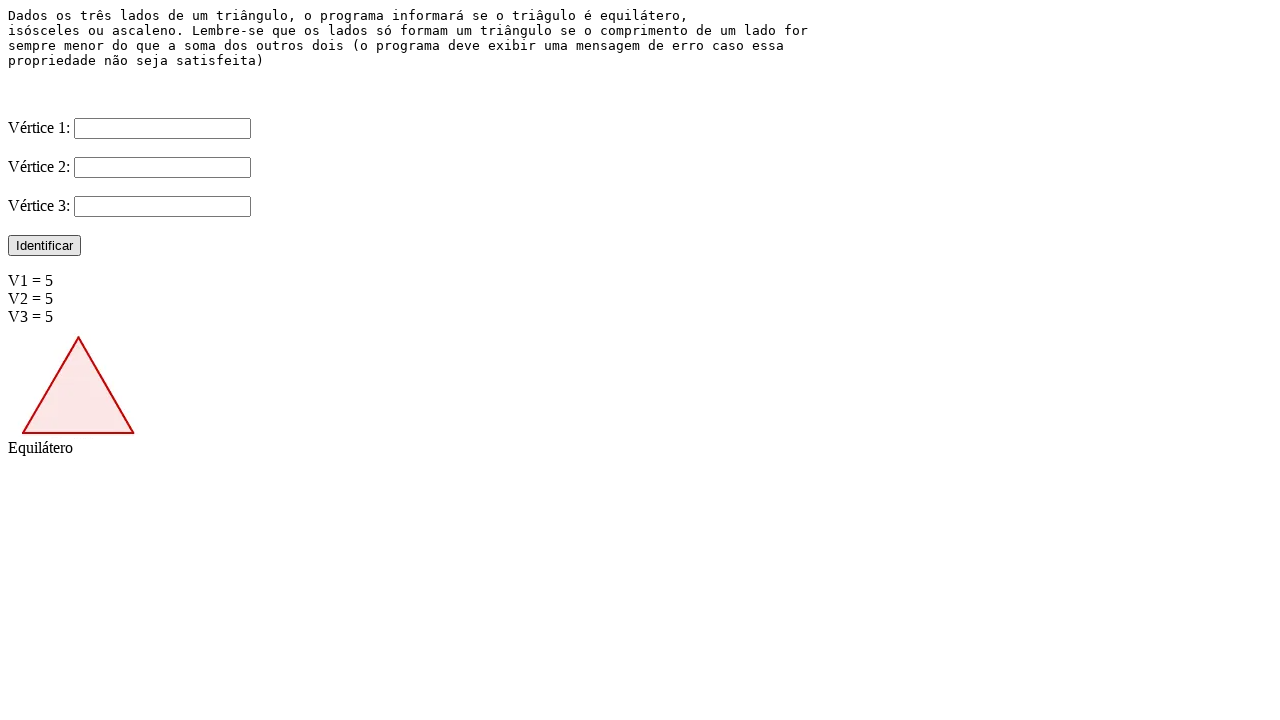

Page loaded after classifying triangle (5, 5, 5)
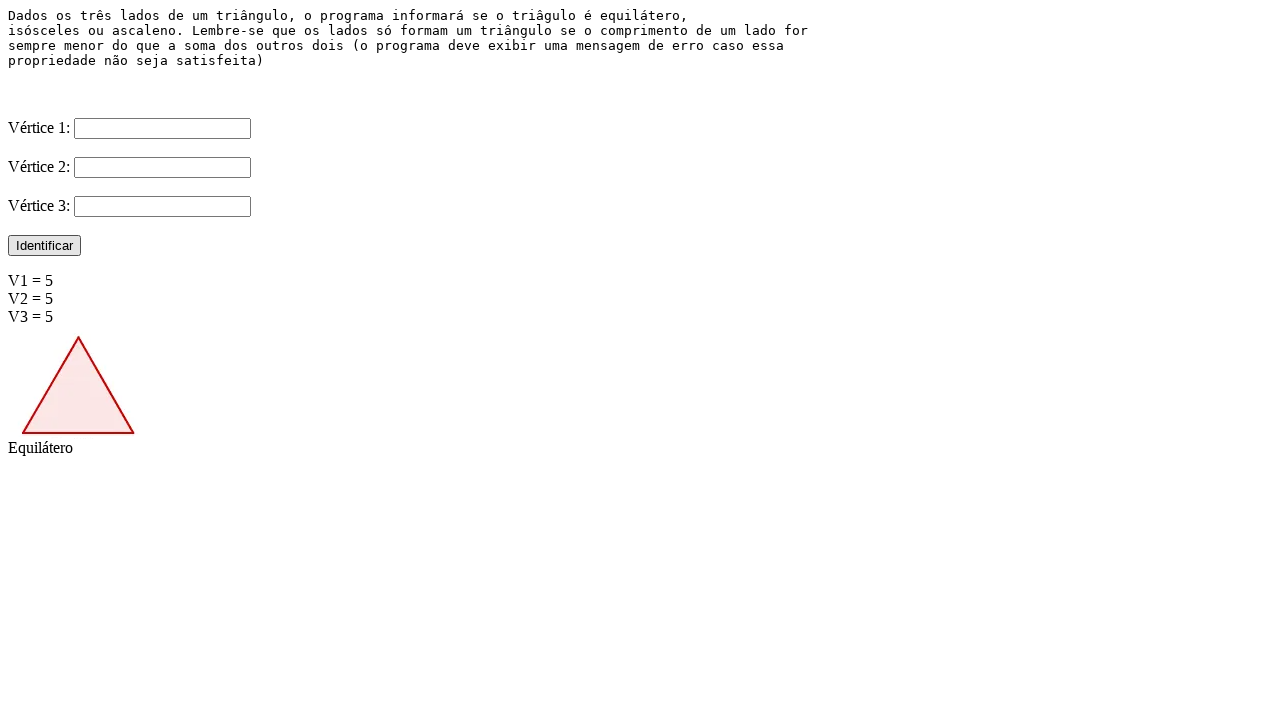

Navigated back to triangle classifier homepage
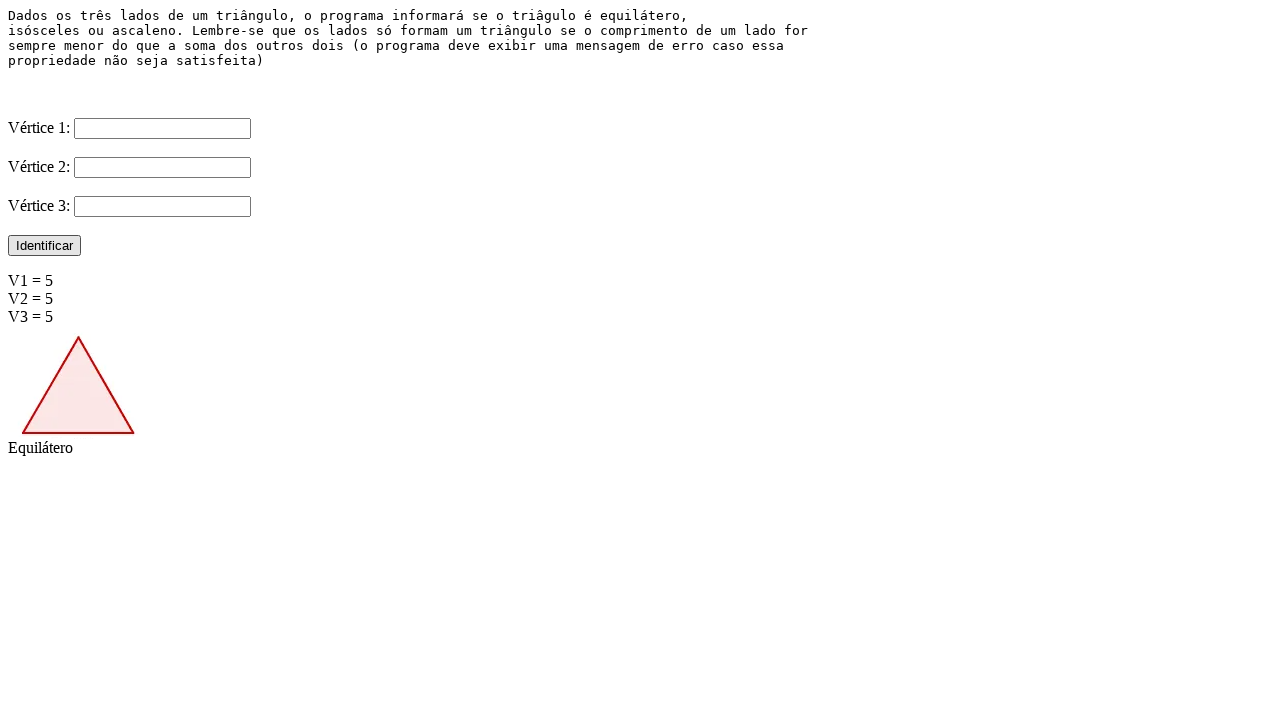

Filled first side input with value 10 on input[name='V1']
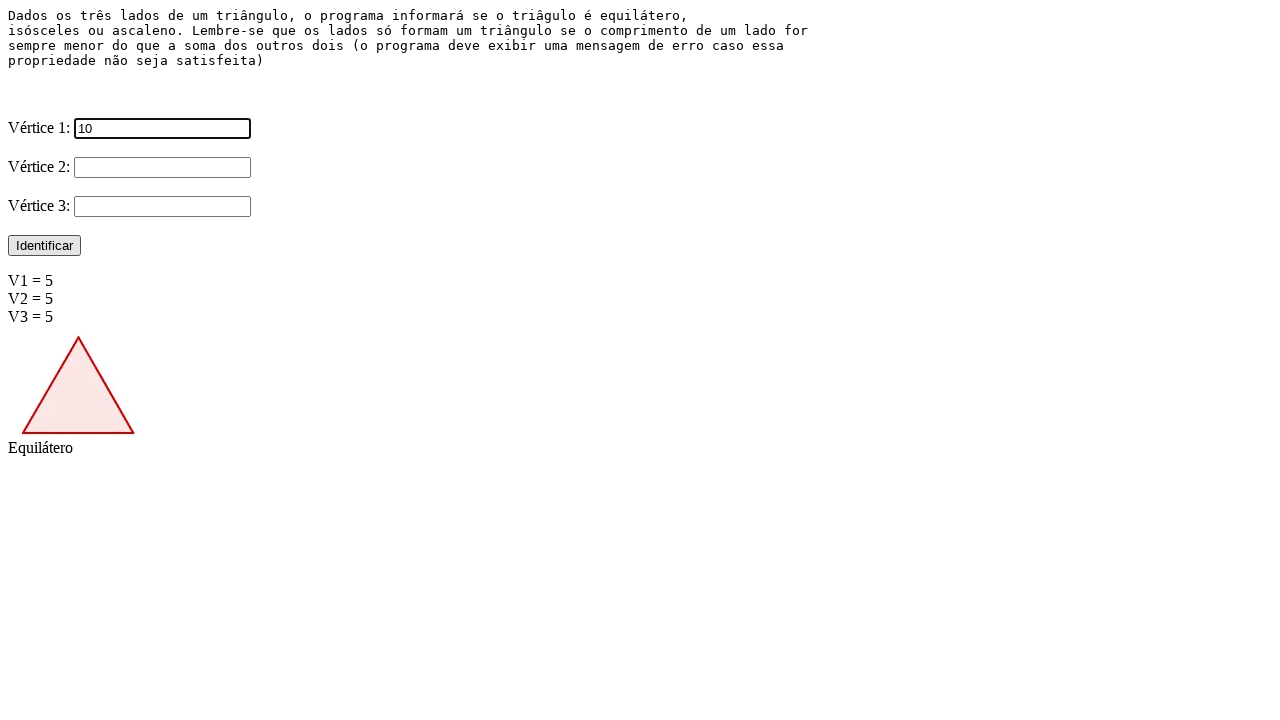

Filled second side input with value 10 on input[name='V2']
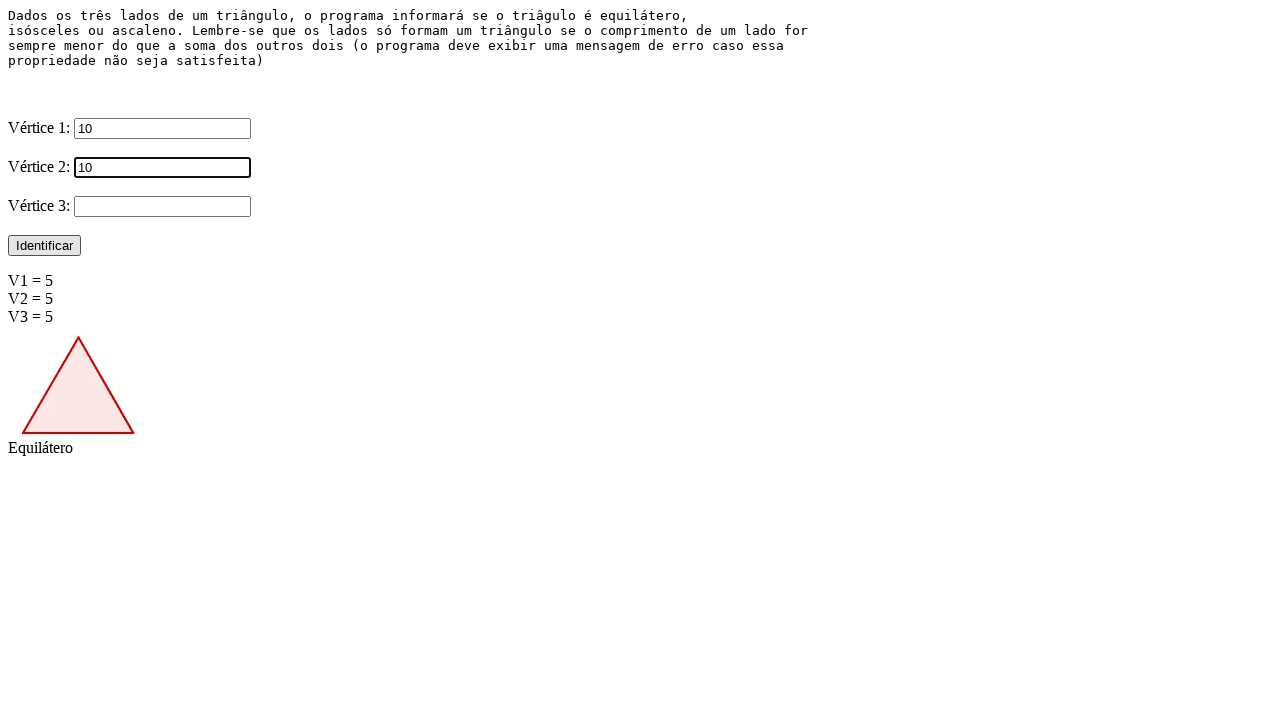

Filled third side input with value 10 on input[name='V3']
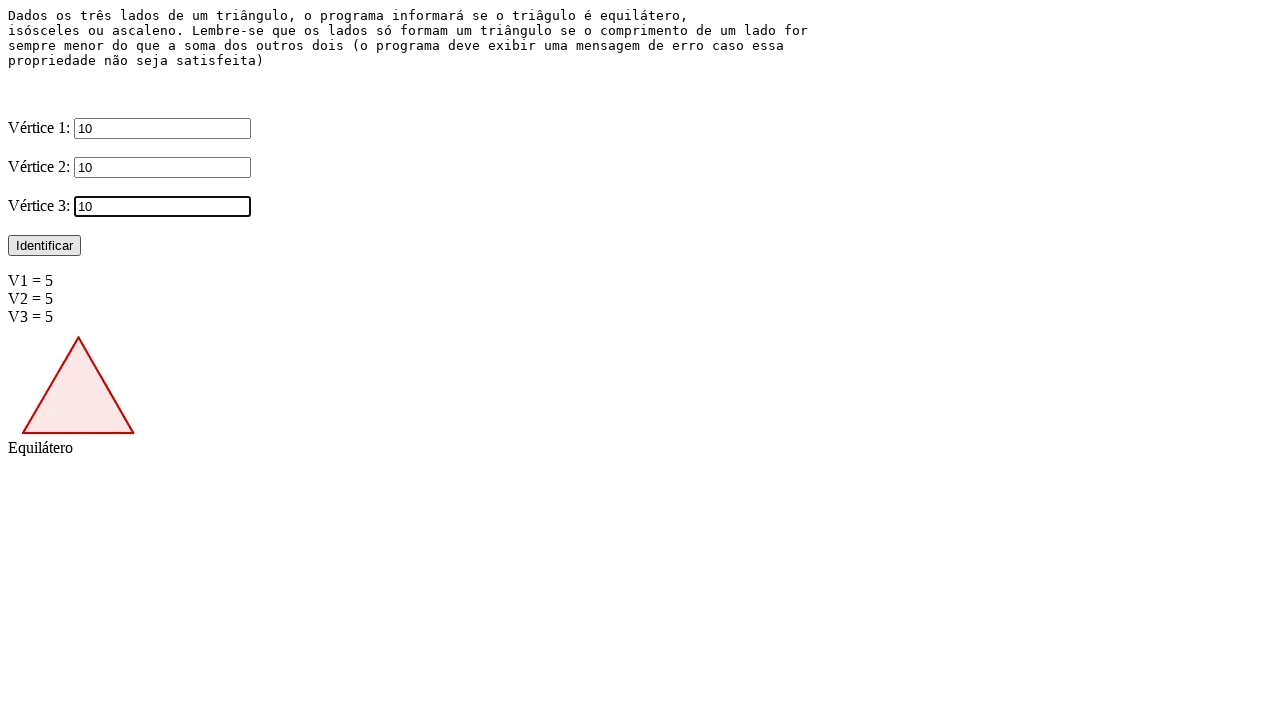

Clicked Identificar button to classify equilateral triangle (10, 10, 10) at (44, 246) on input[type='submit'][value='Identificar']
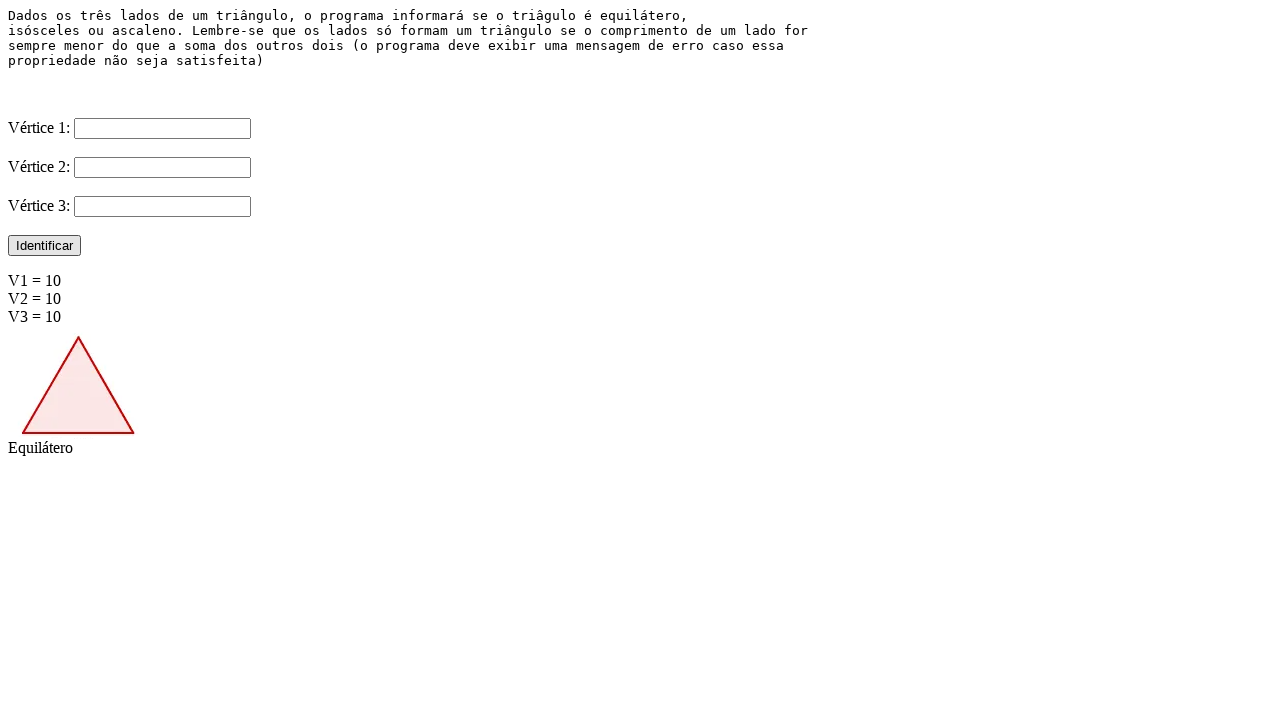

Page loaded after classifying triangle (10, 10, 10)
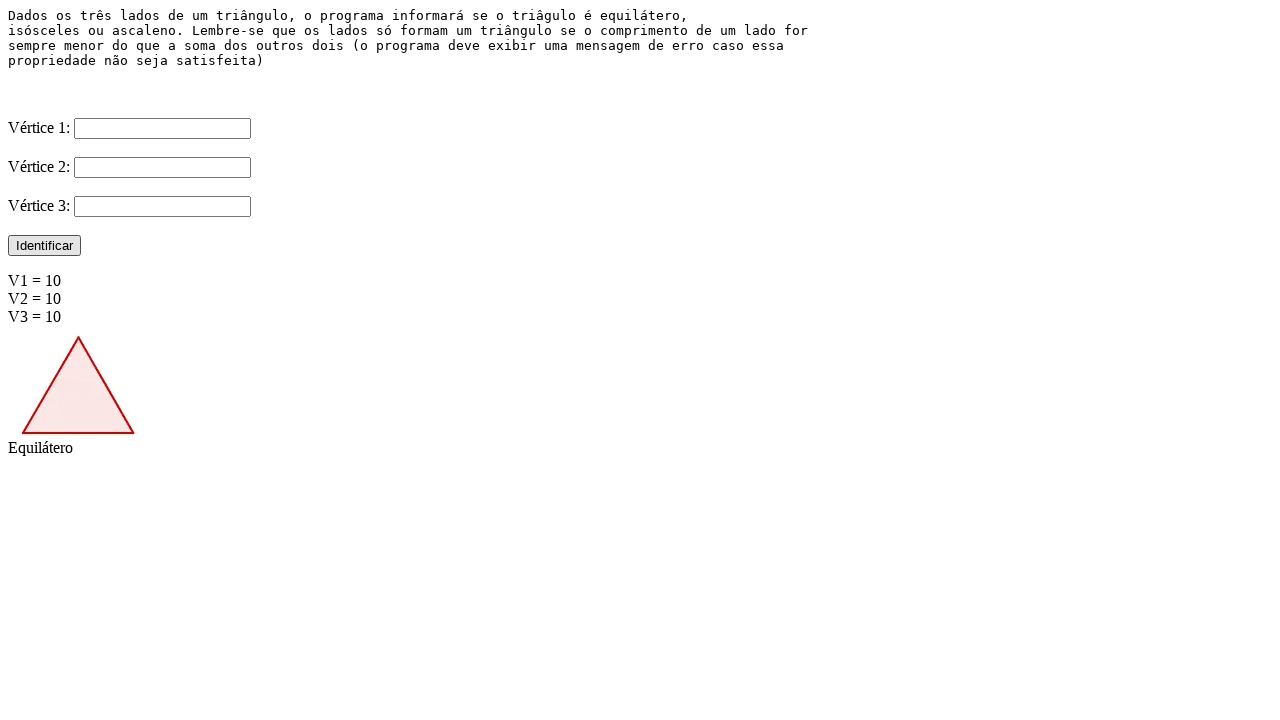

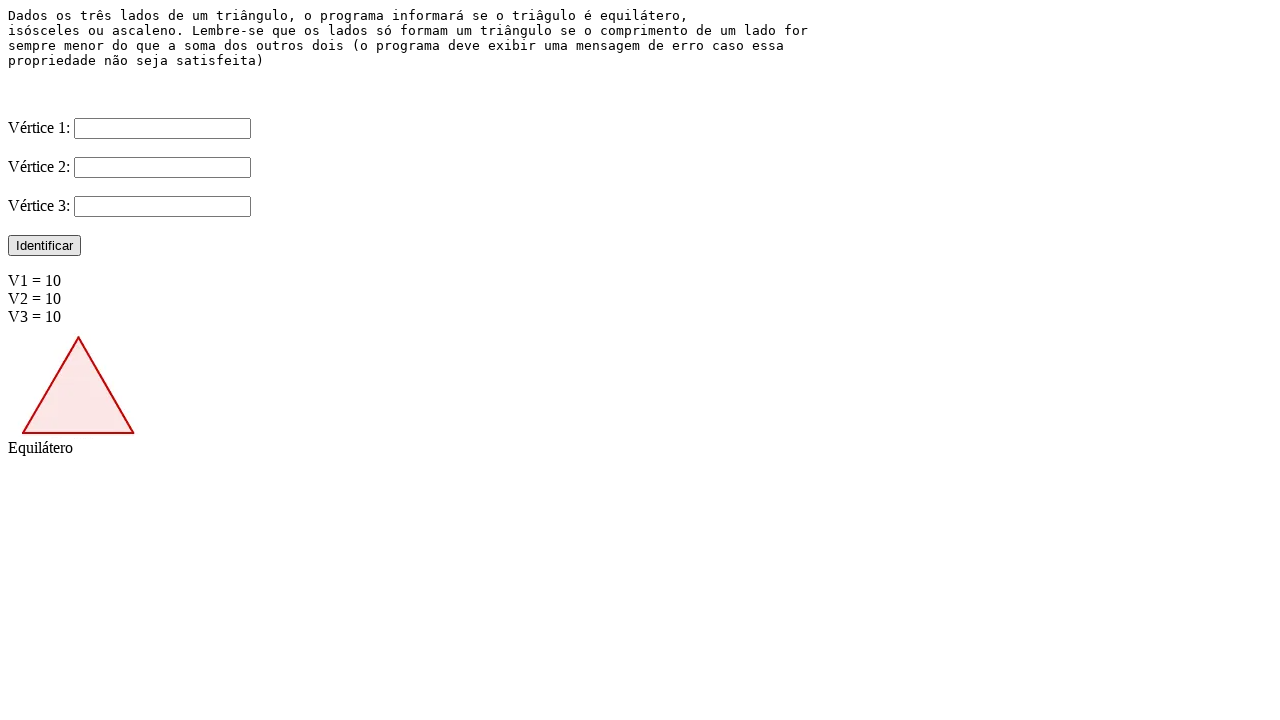